Tests a web form by entering text into a text box and clicking the submit button, then verifies the success message is displayed.

Starting URL: https://www.selenium.dev/selenium/web/web-form.html

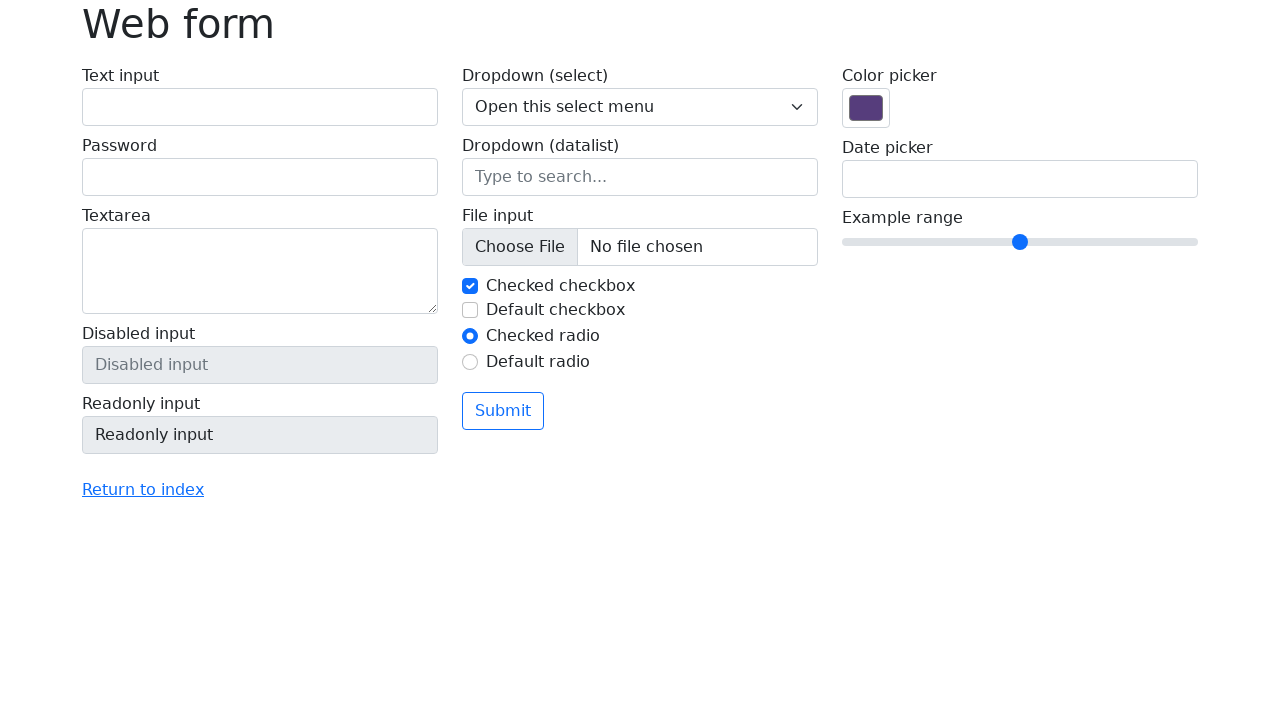

Page loaded with domcontentloaded state
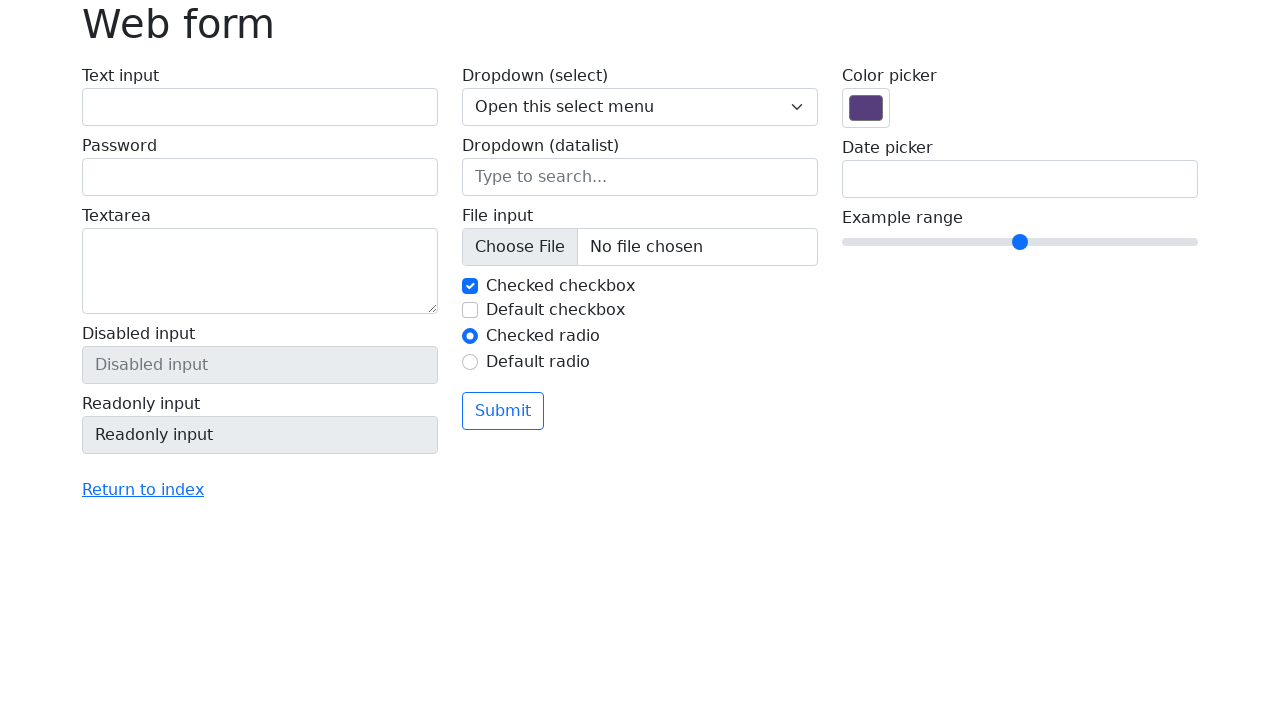

Filled text box with 'Selenium' on input[name='my-text']
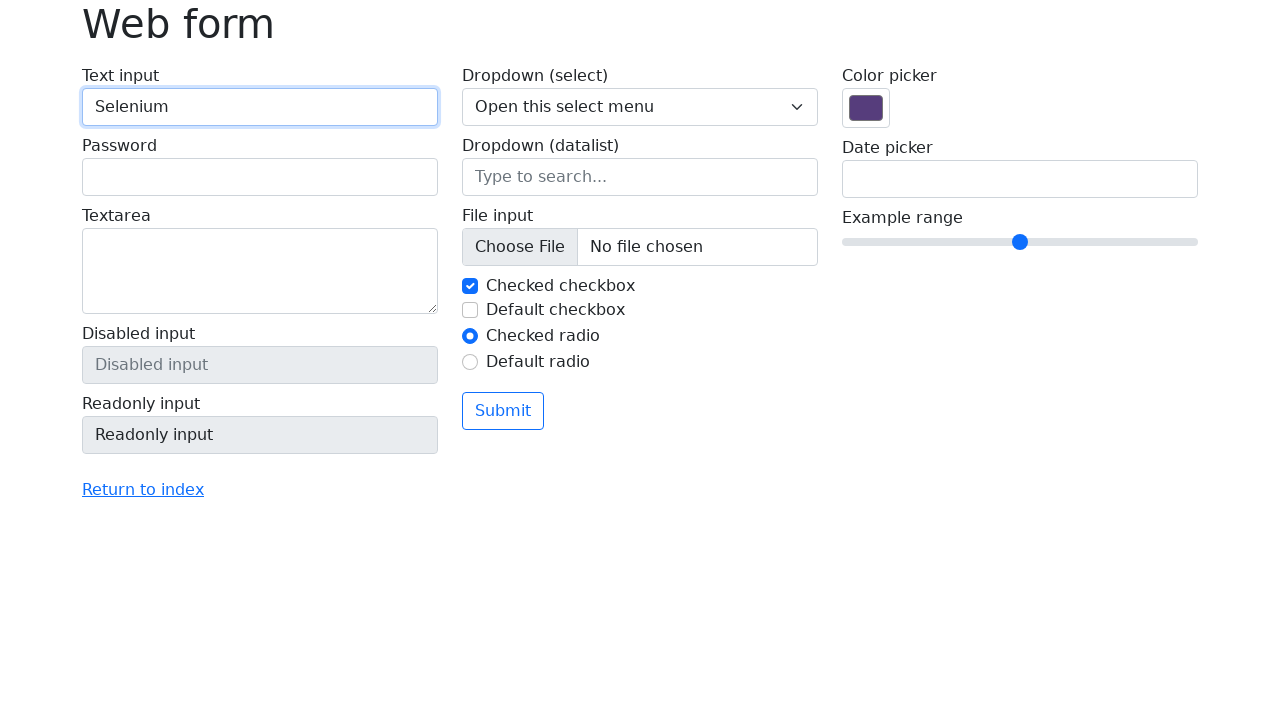

Clicked submit button at (503, 411) on button
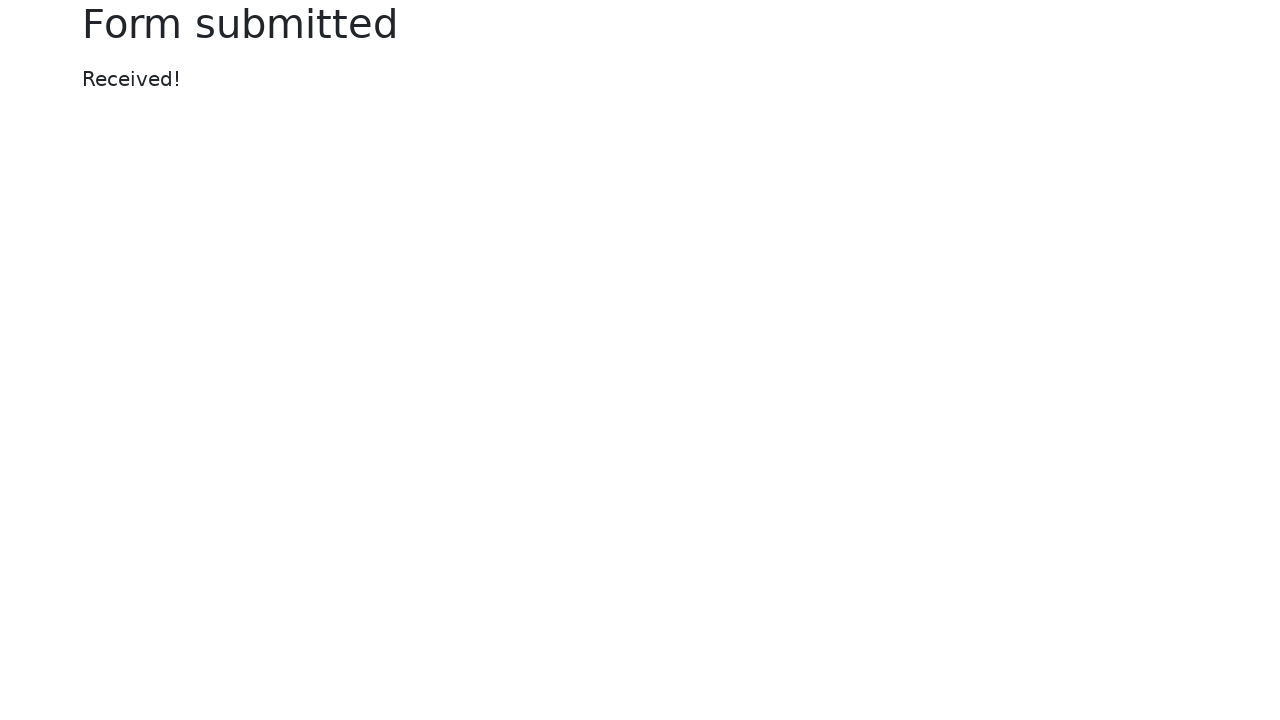

Success message appeared on page
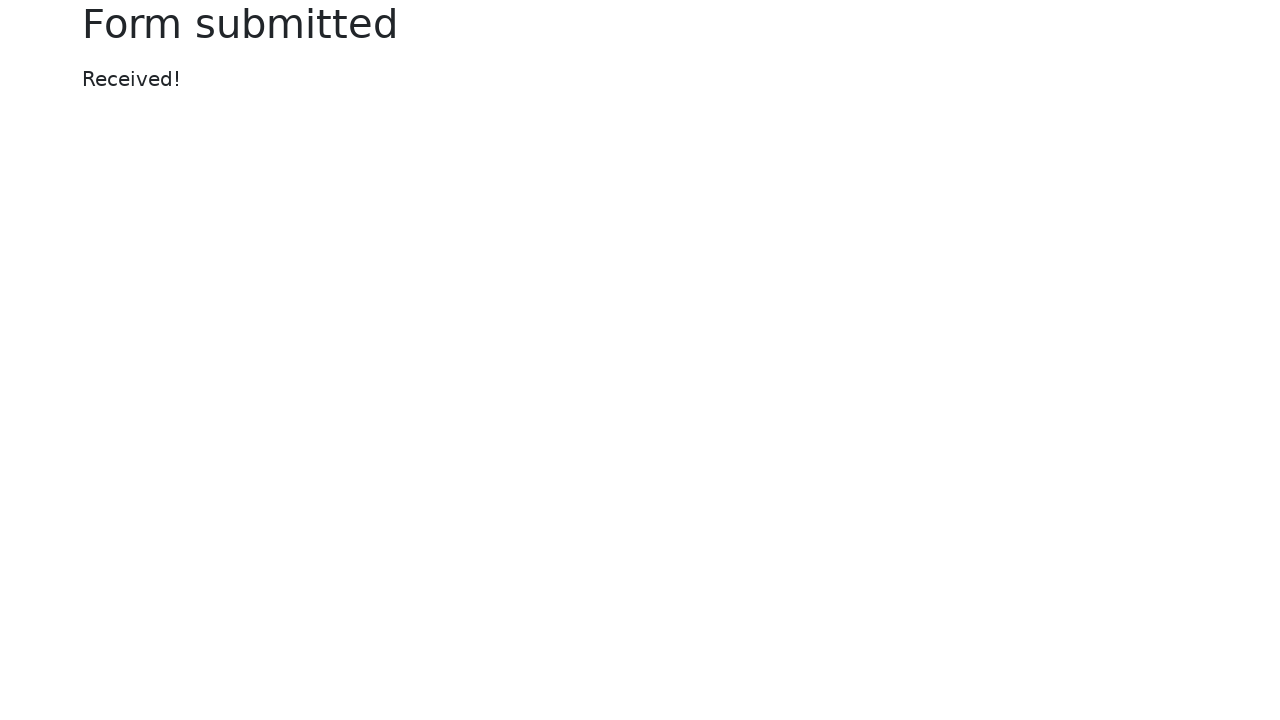

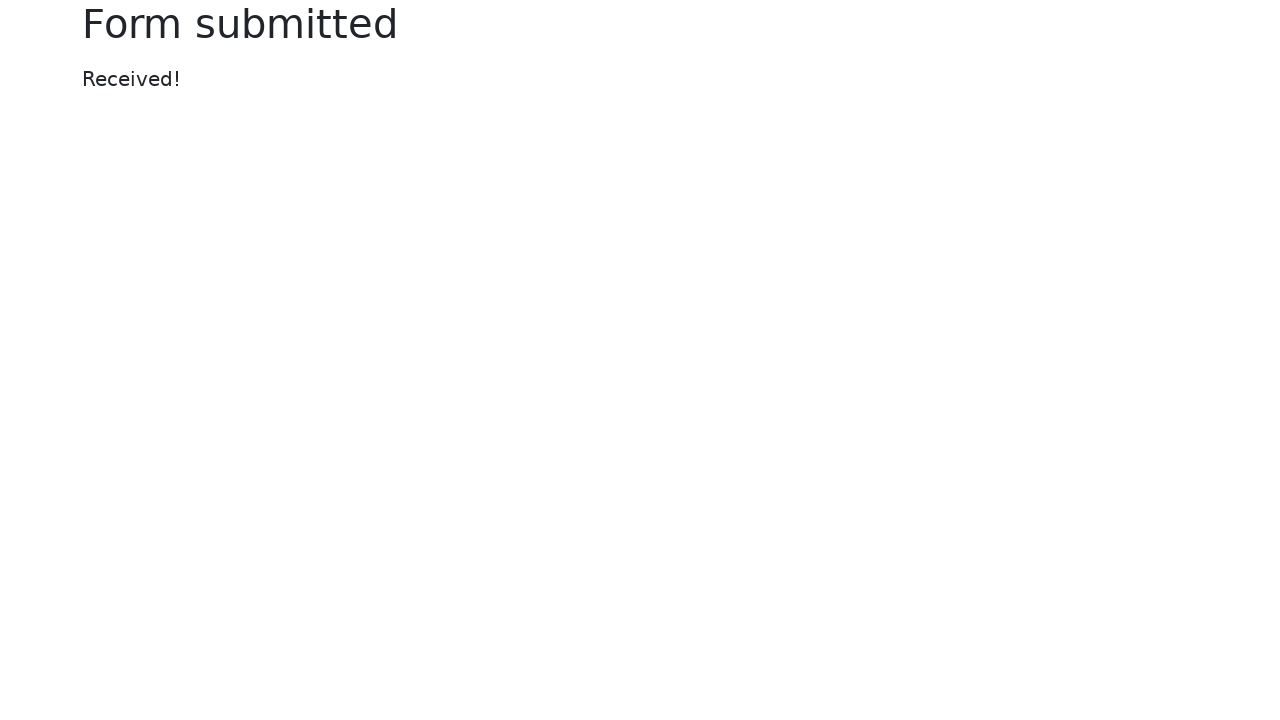